Clicks on link containing partial text "Dynamic Contr" to navigate to dynamic controls page

Starting URL: https://the-internet.herokuapp.com/

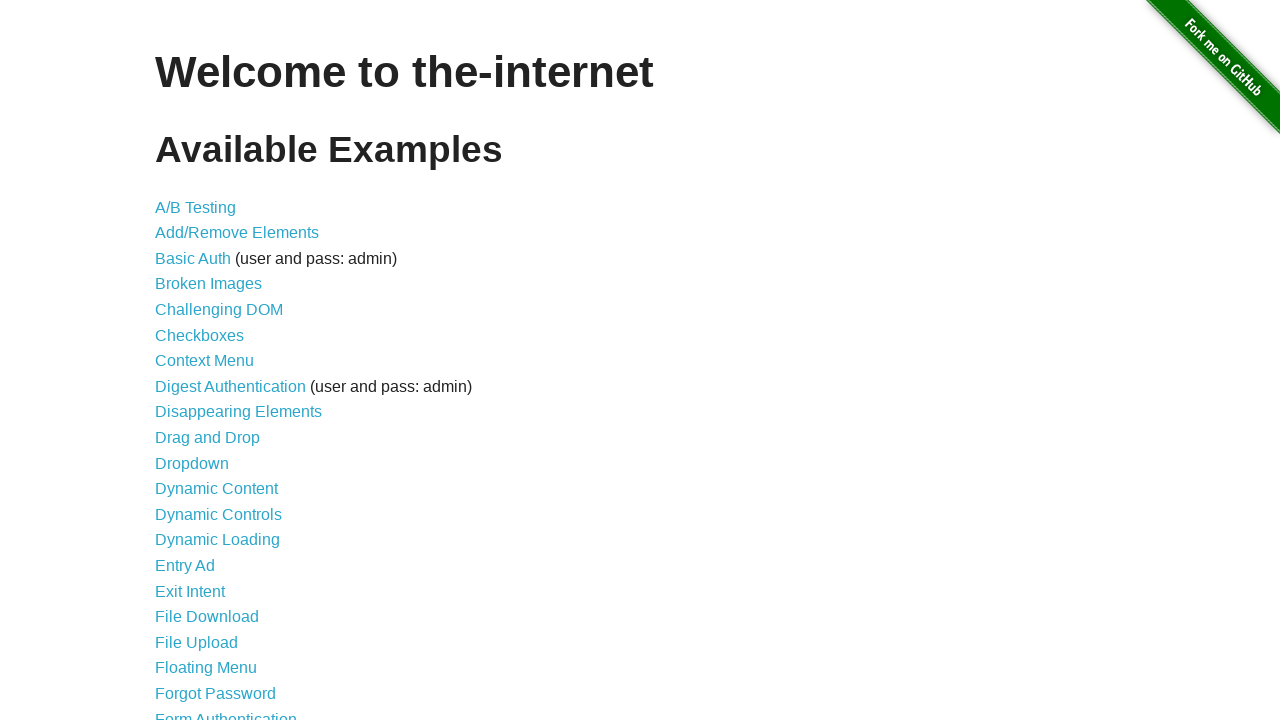

Navigated to https://the-internet.herokuapp.com/
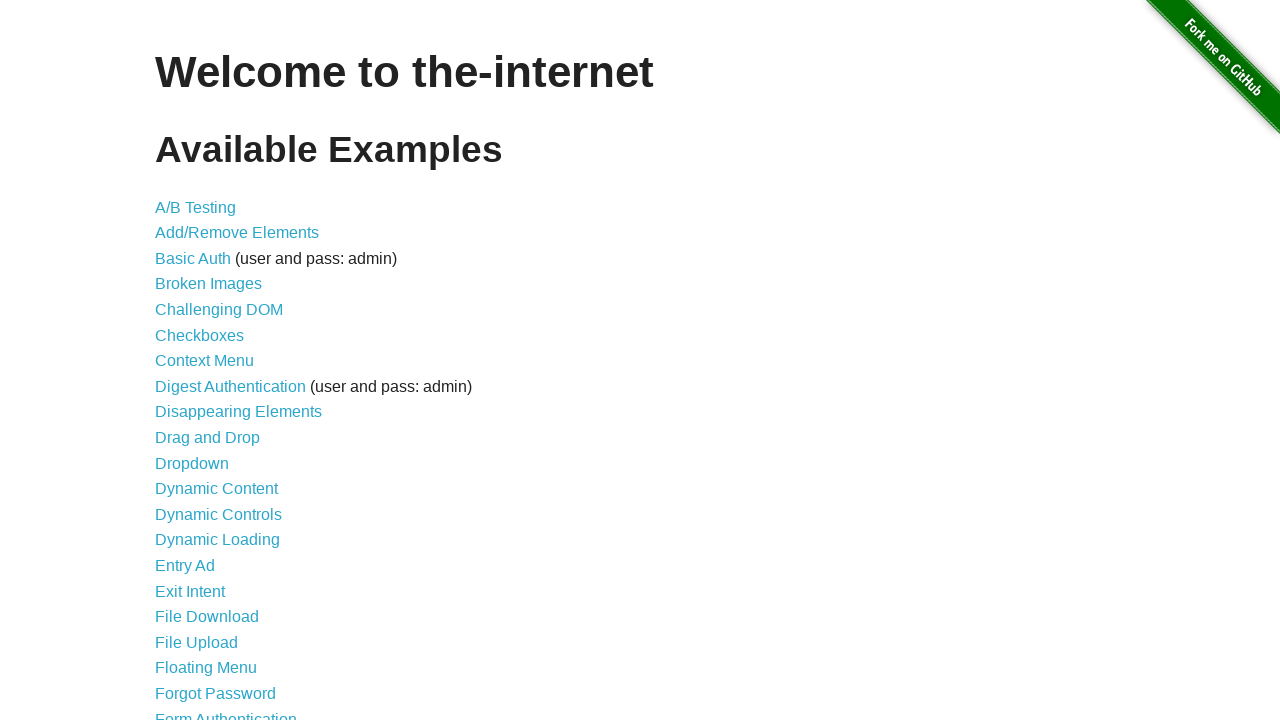

Clicked on link containing partial text 'Dynamic Contr' to navigate to dynamic controls page at (218, 514) on text=/.*Dynamic Contr.*/
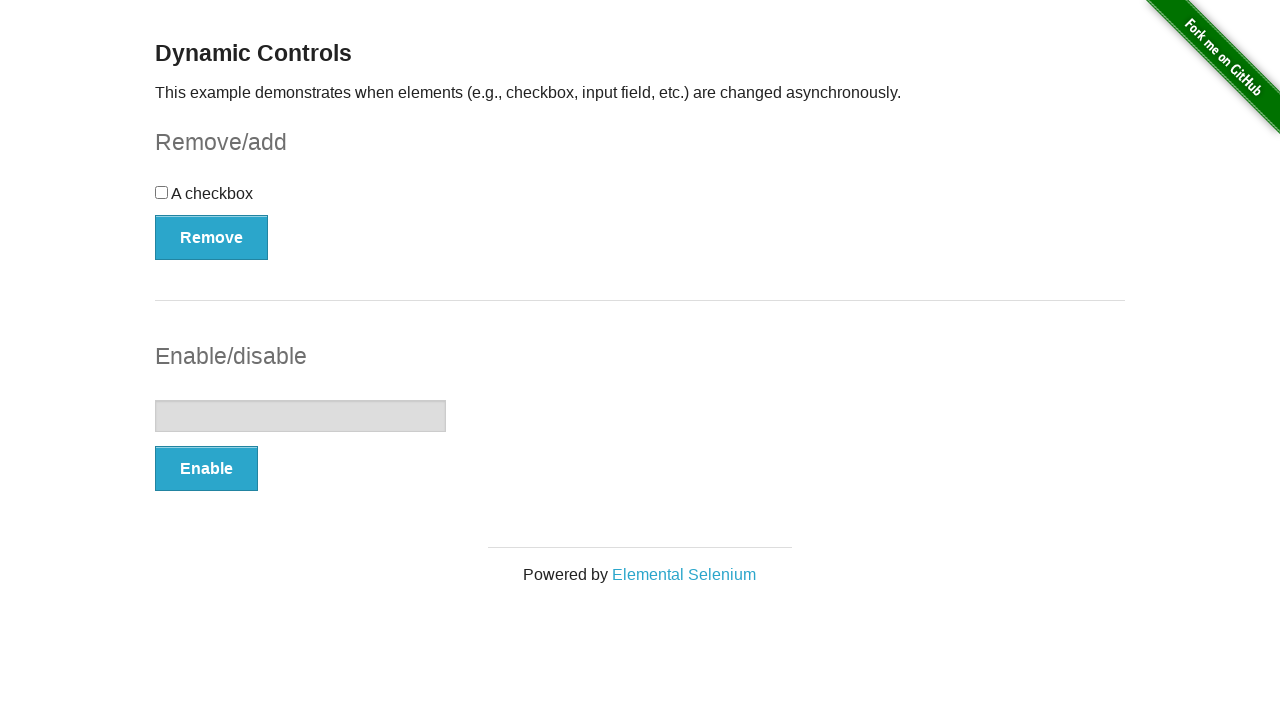

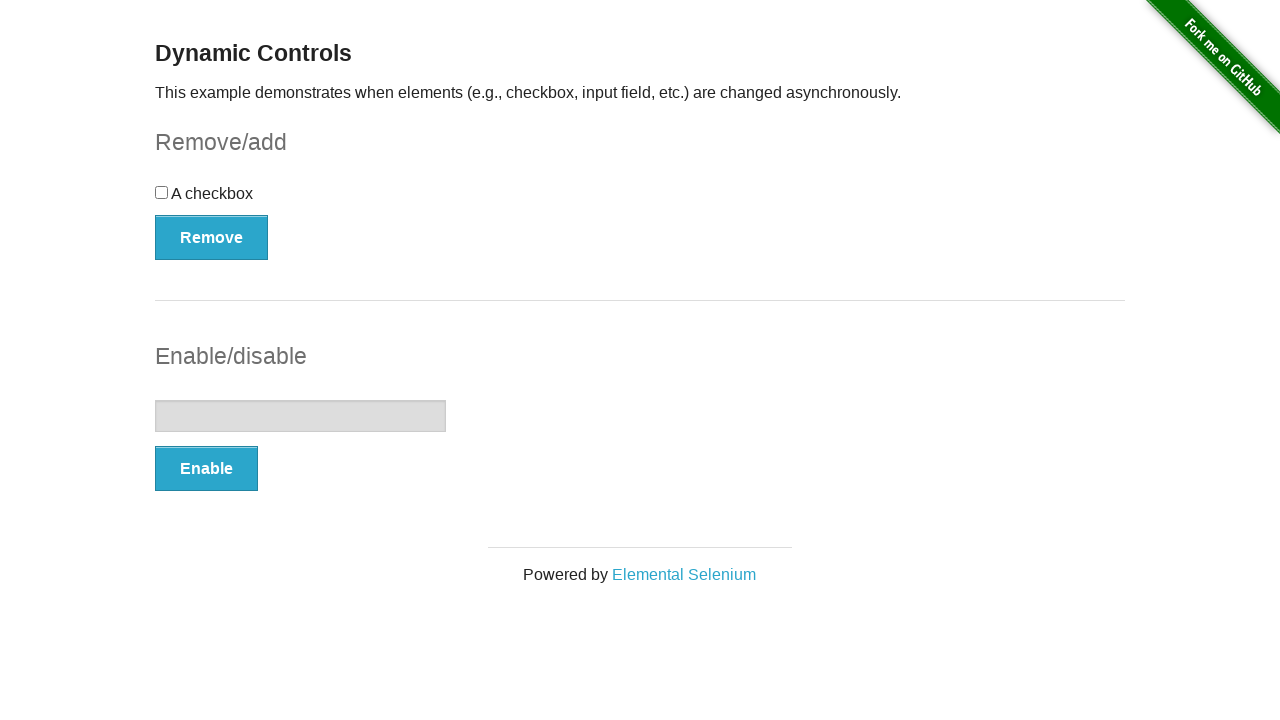